Tests drag and drop functionality on a slider element by dragging it horizontally to the right

Starting URL: http://demo.automationtesting.in/Slider.html

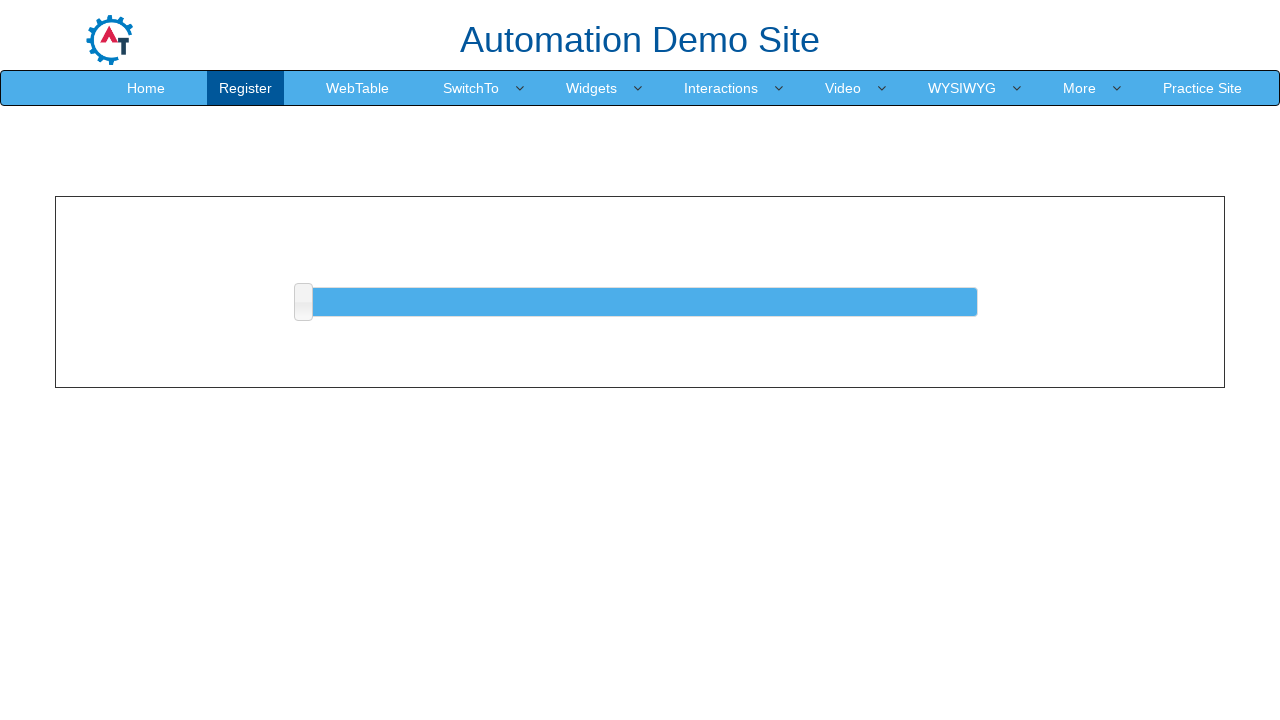

Located slider element with ID 'slider'
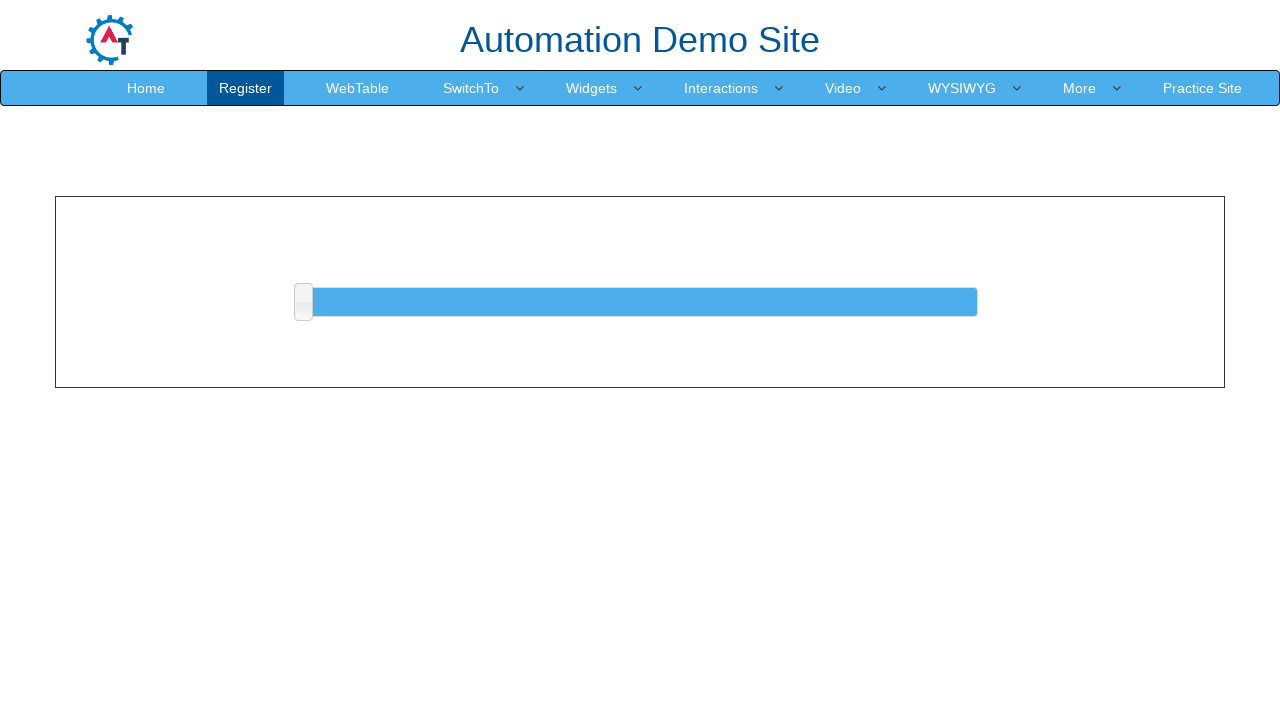

Slider element became visible
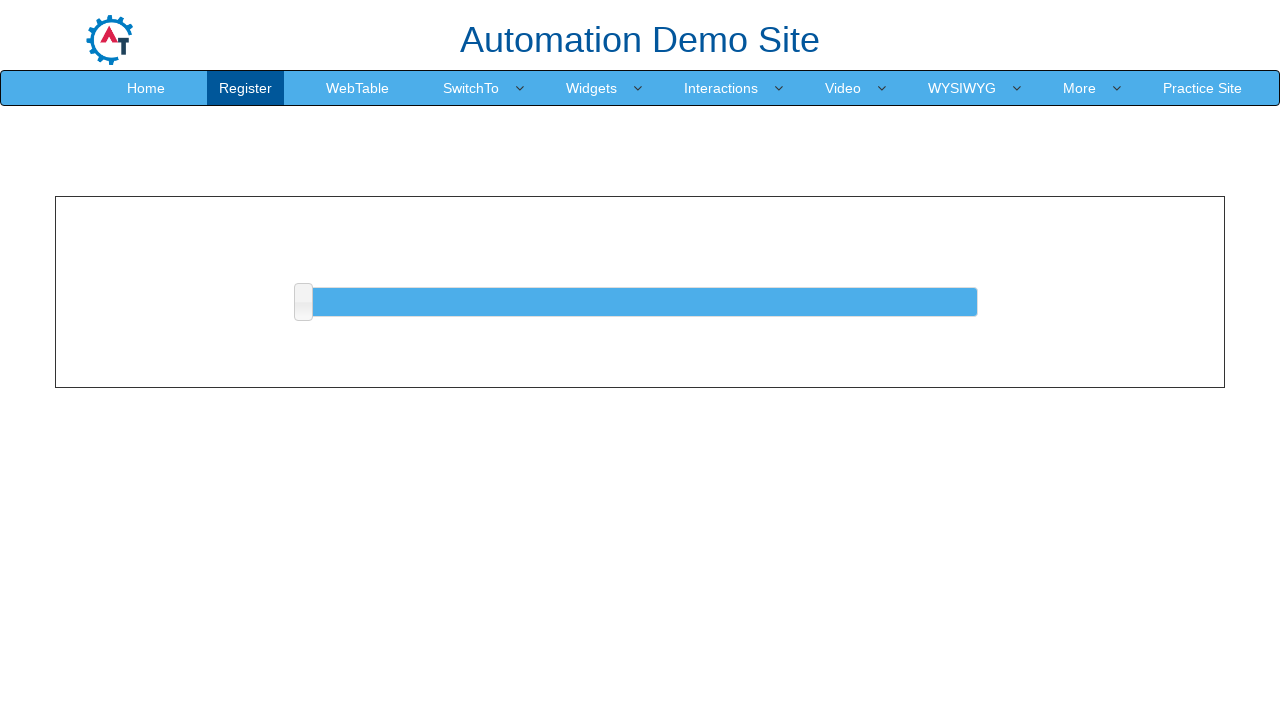

Retrieved slider bounding box for drag operation
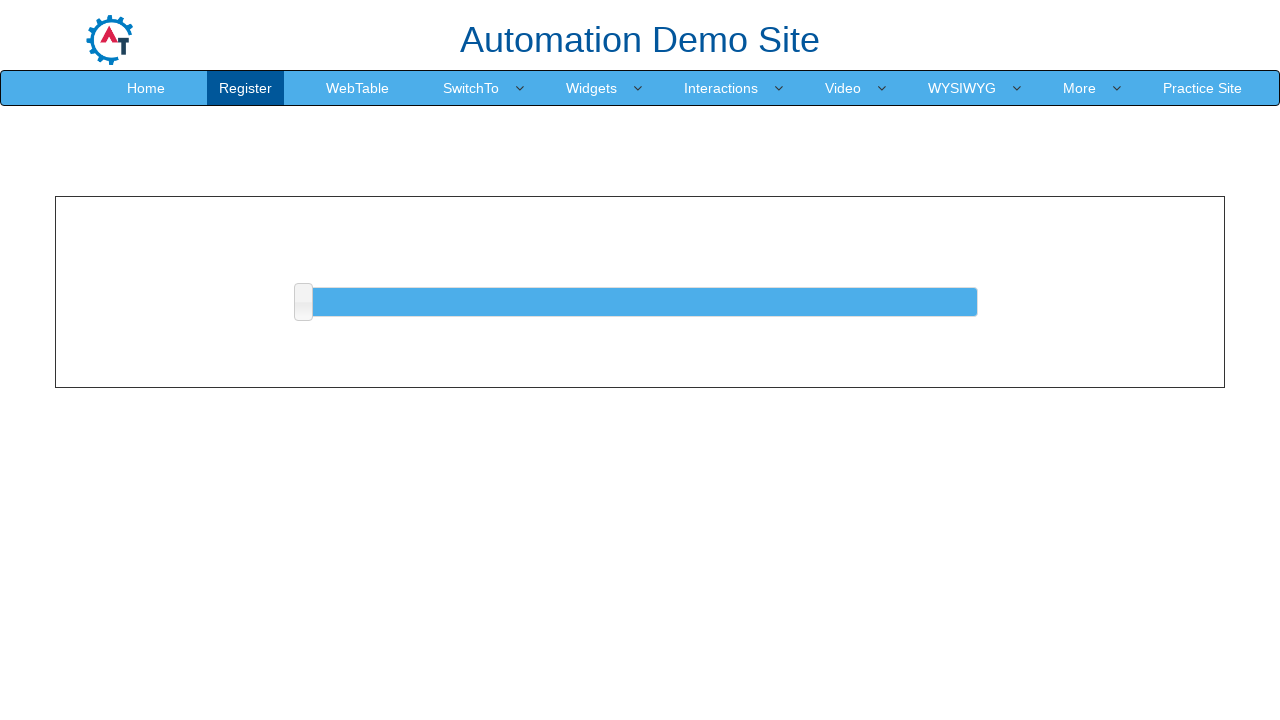

Moved mouse to slider center position at (303, 302)
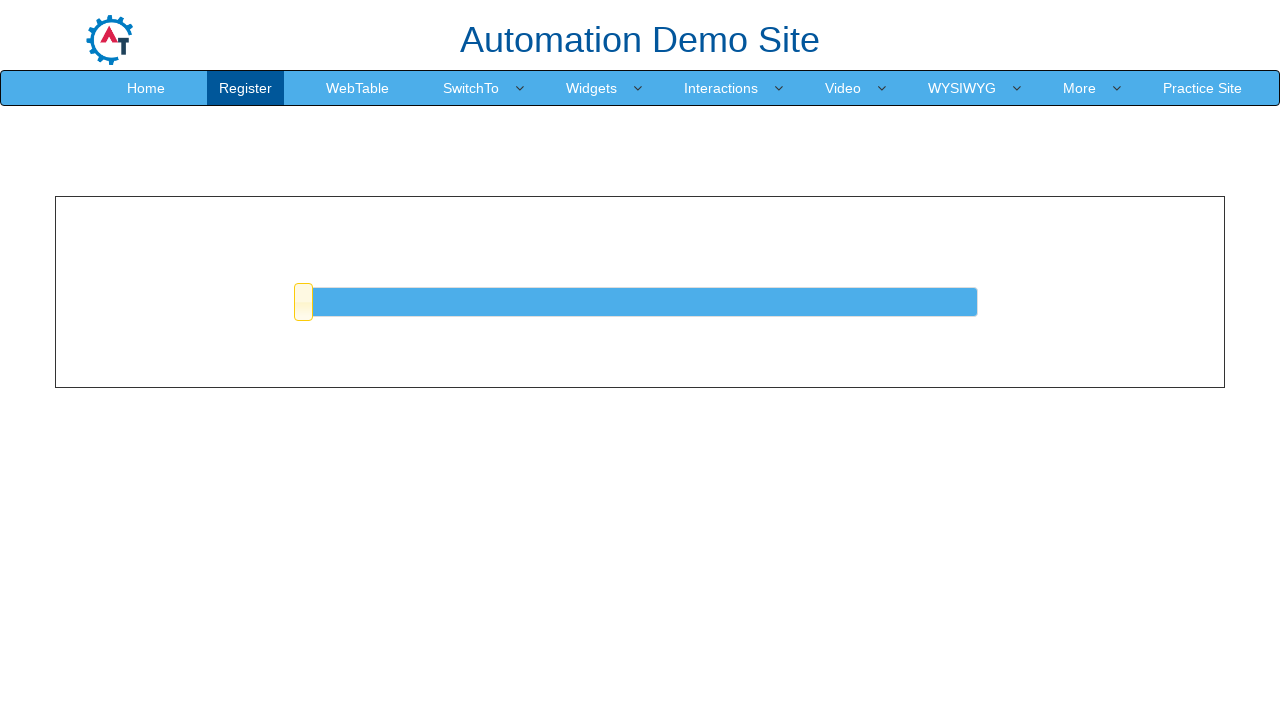

Pressed mouse button down on slider at (303, 302)
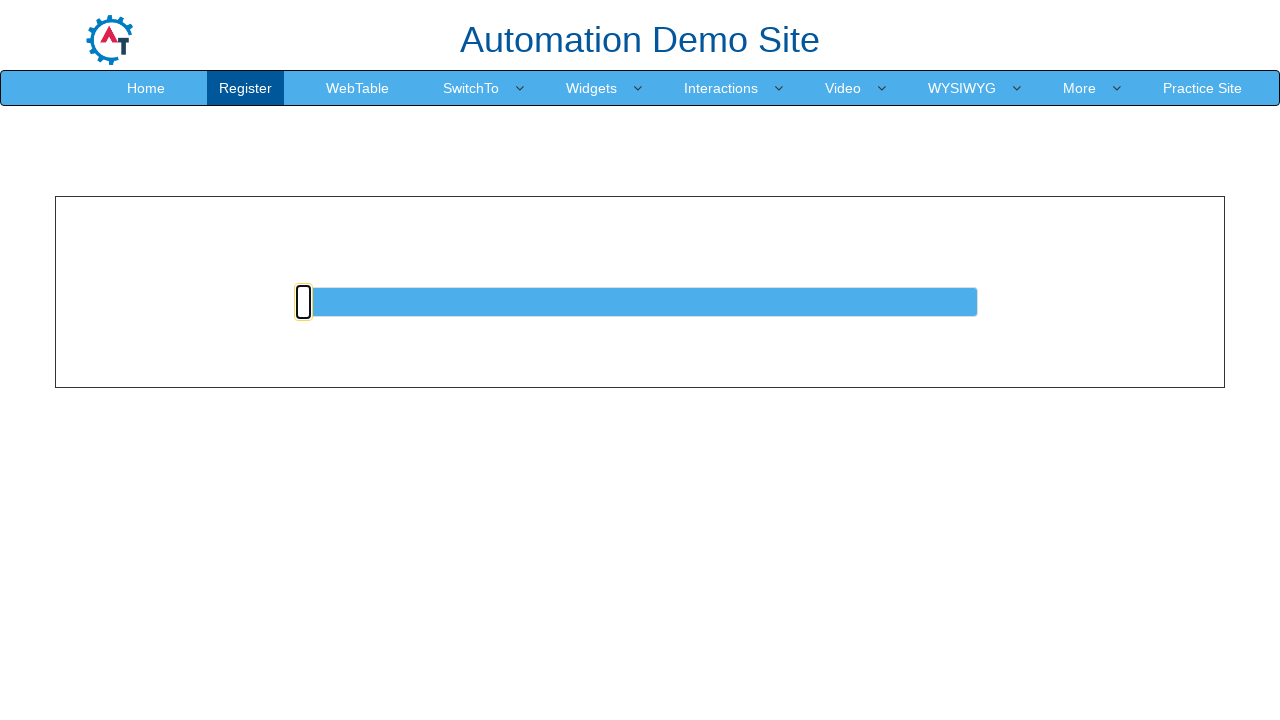

Dragged slider 500 pixels to the right at (803, 302)
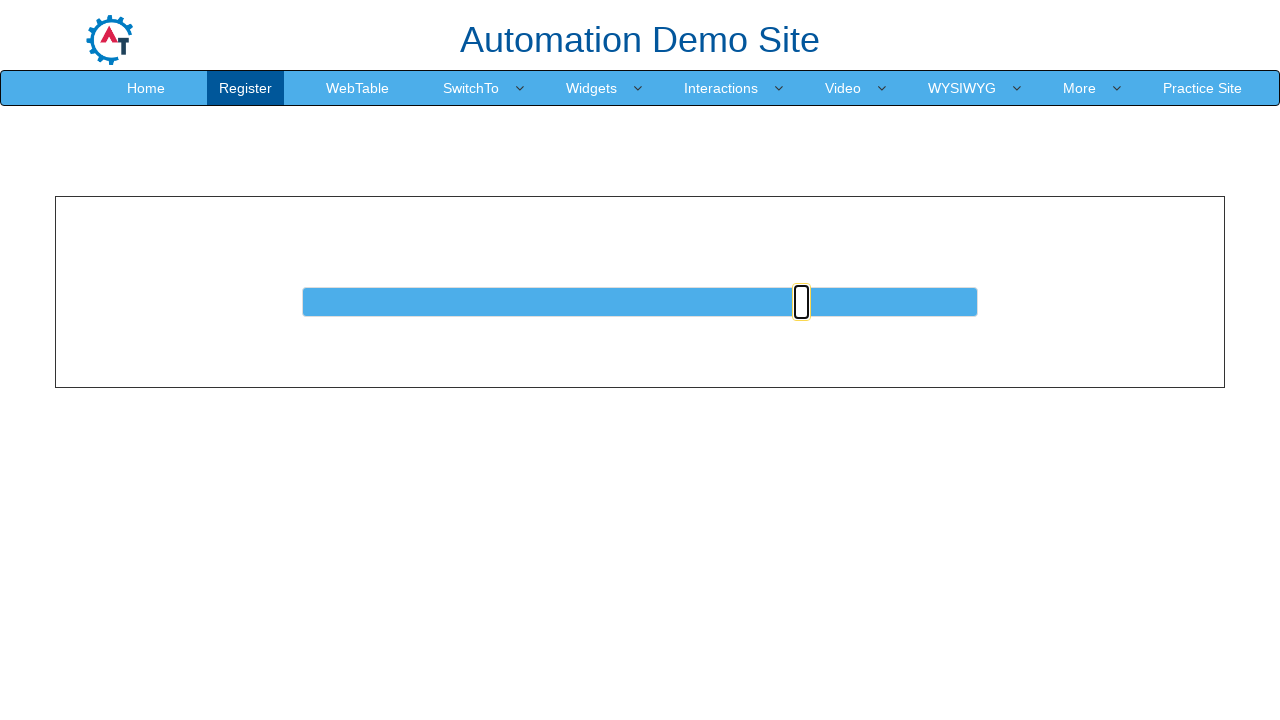

Released mouse button, completing drag and drop operation at (803, 302)
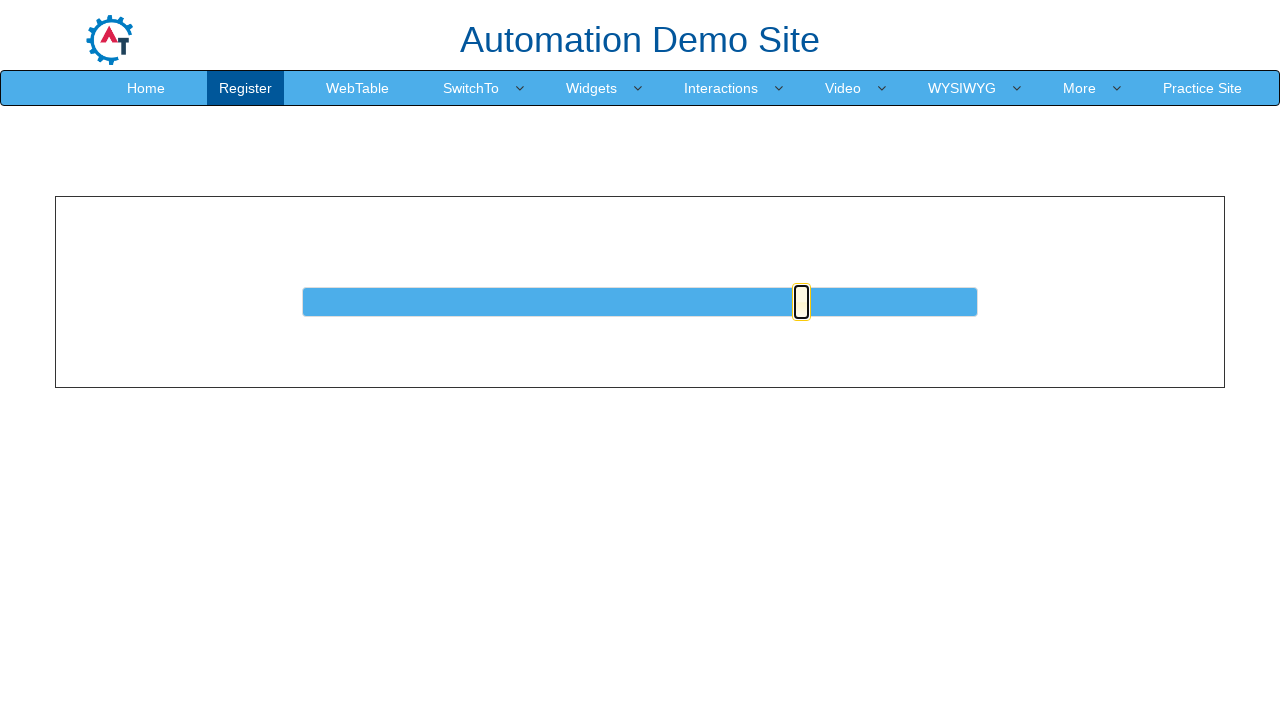

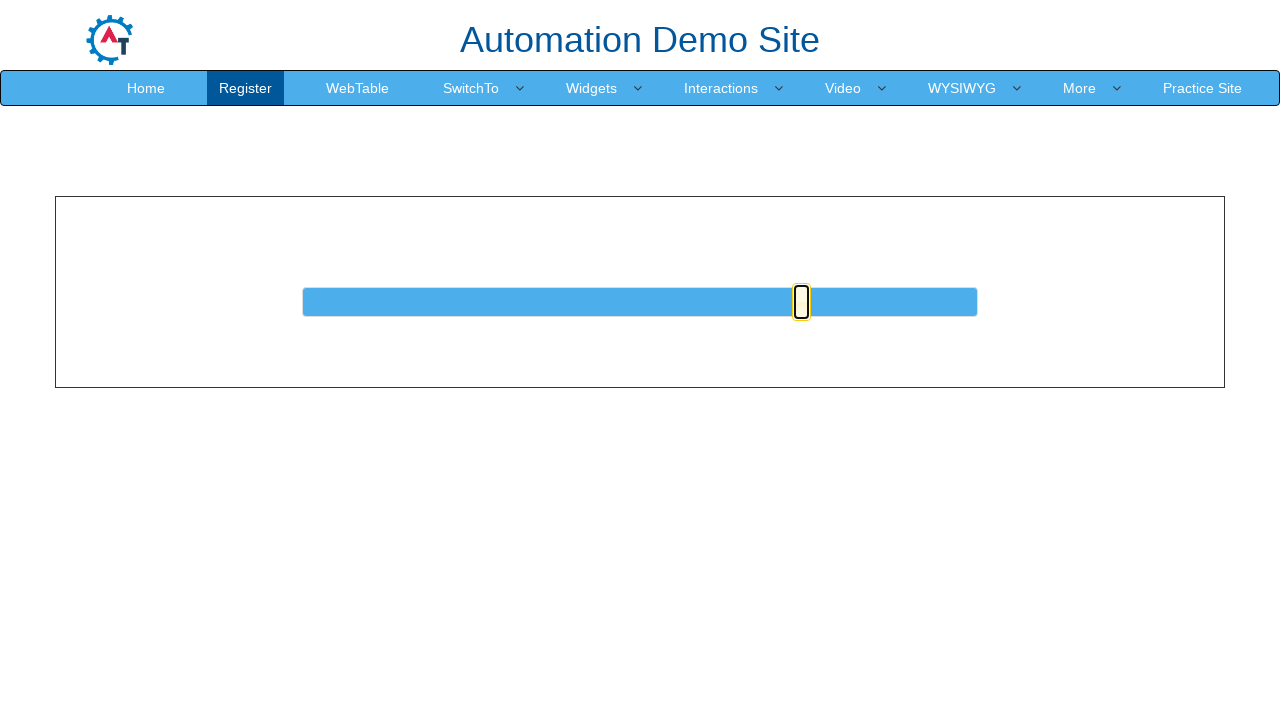